Tests browser launch functionality by navigating to a page and verifying basic page properties like title and URL are accessible.

Starting URL: https://opensource-demo.orangehrmlive.com/web/index.php/auth/login

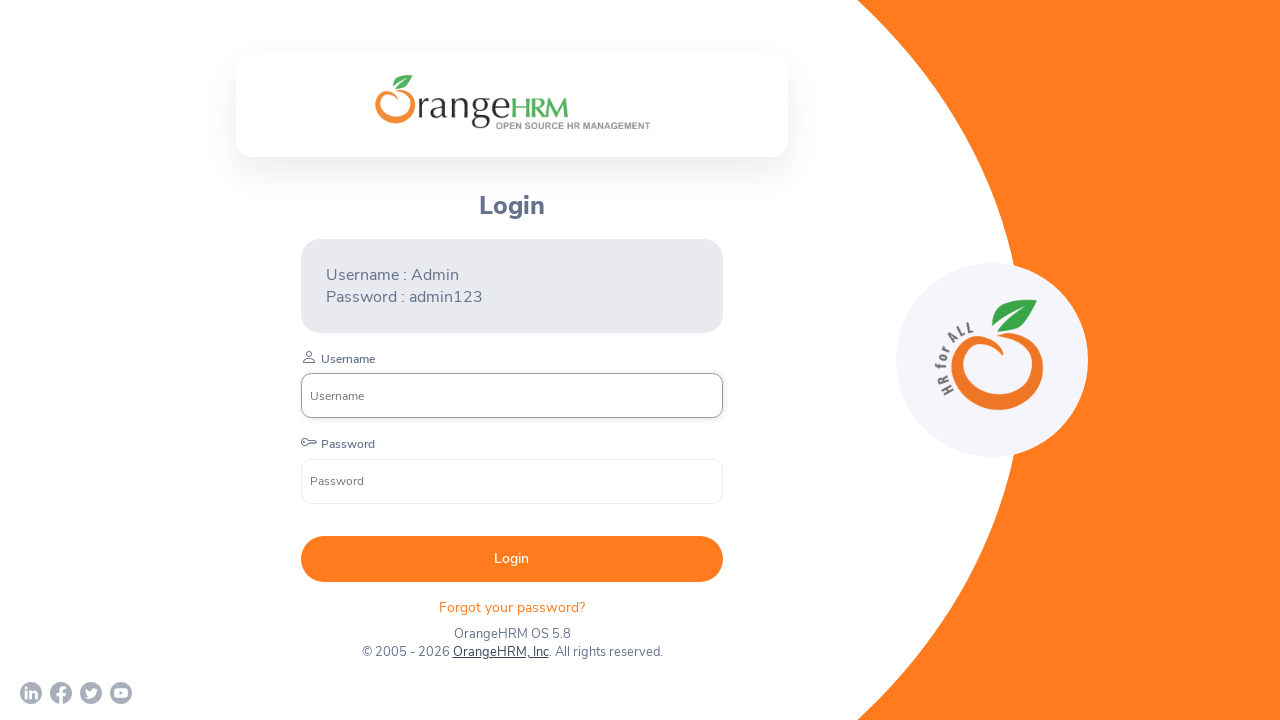

Page loaded to domcontentloaded state
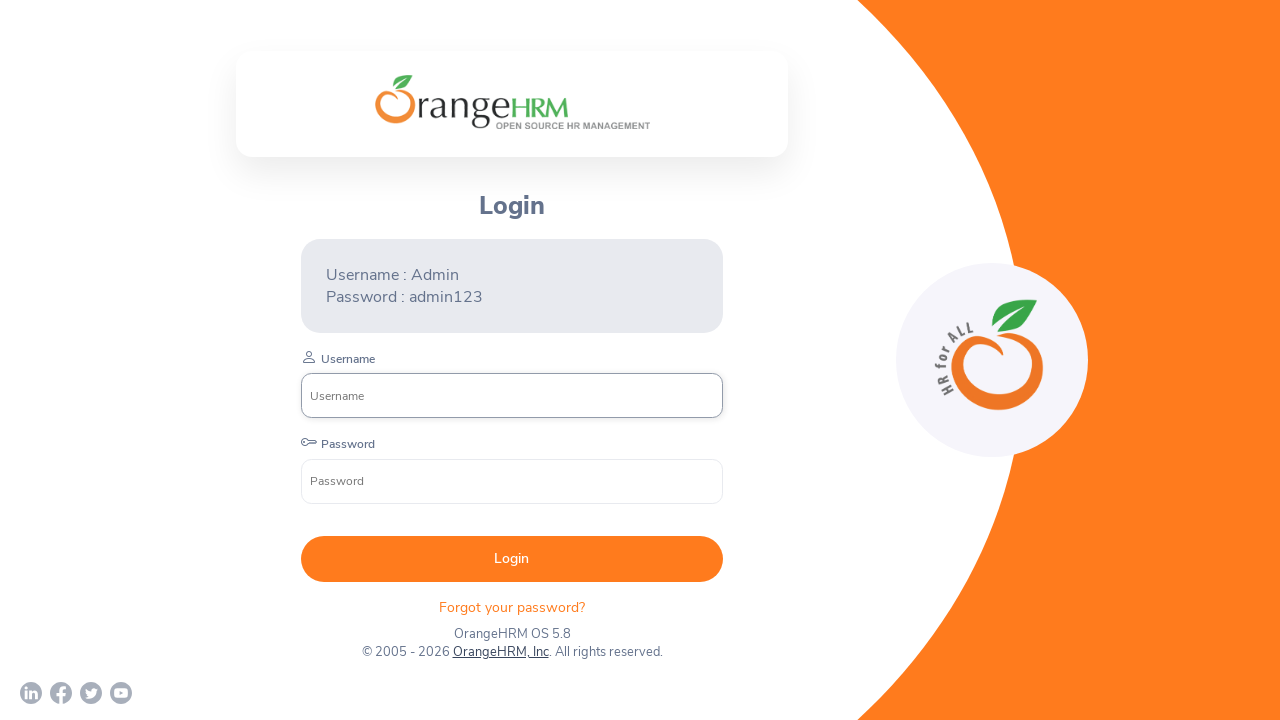

Retrieved page title: OrangeHRM
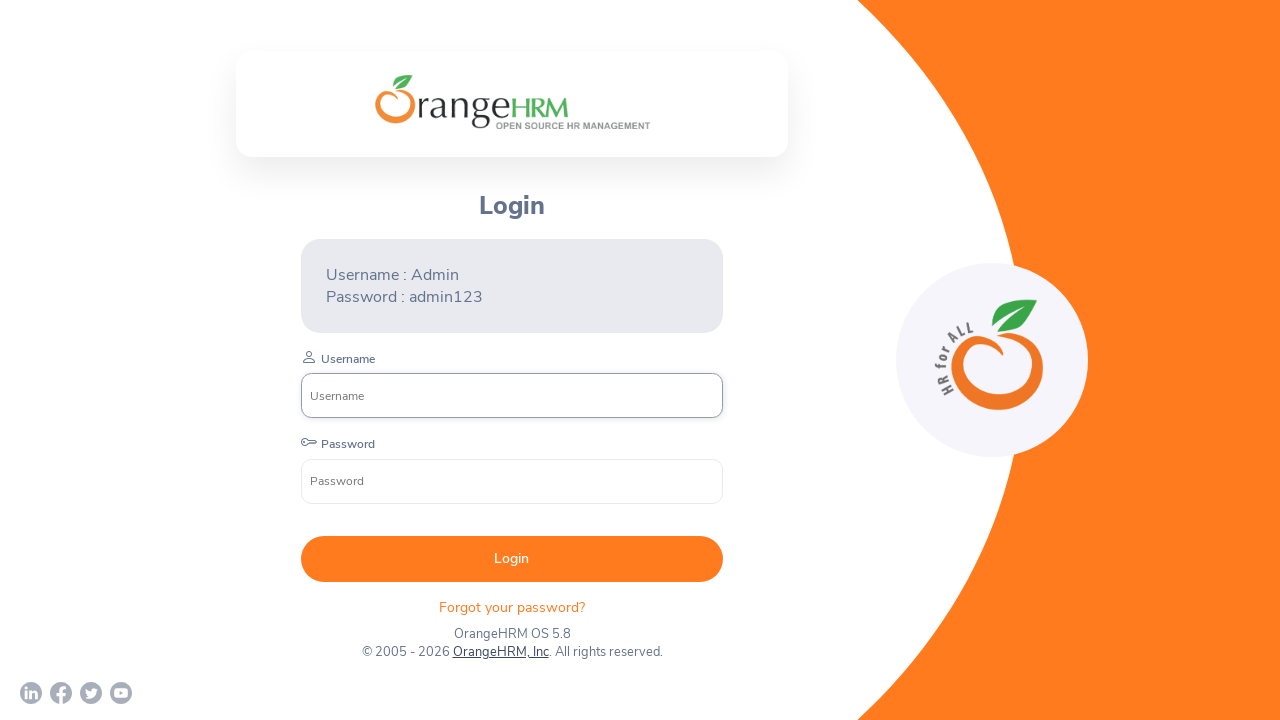

Retrieved current URL: https://opensource-demo.orangehrmlive.com/web/index.php/auth/login
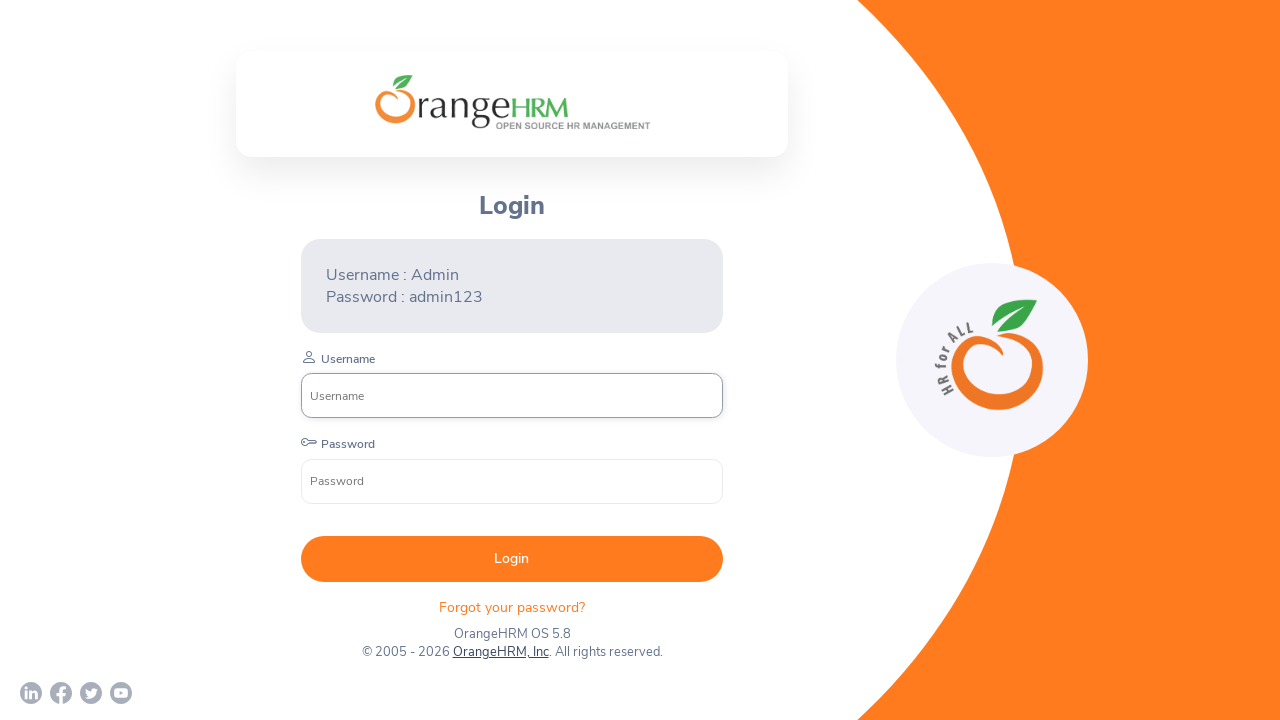

Retrieved page source content
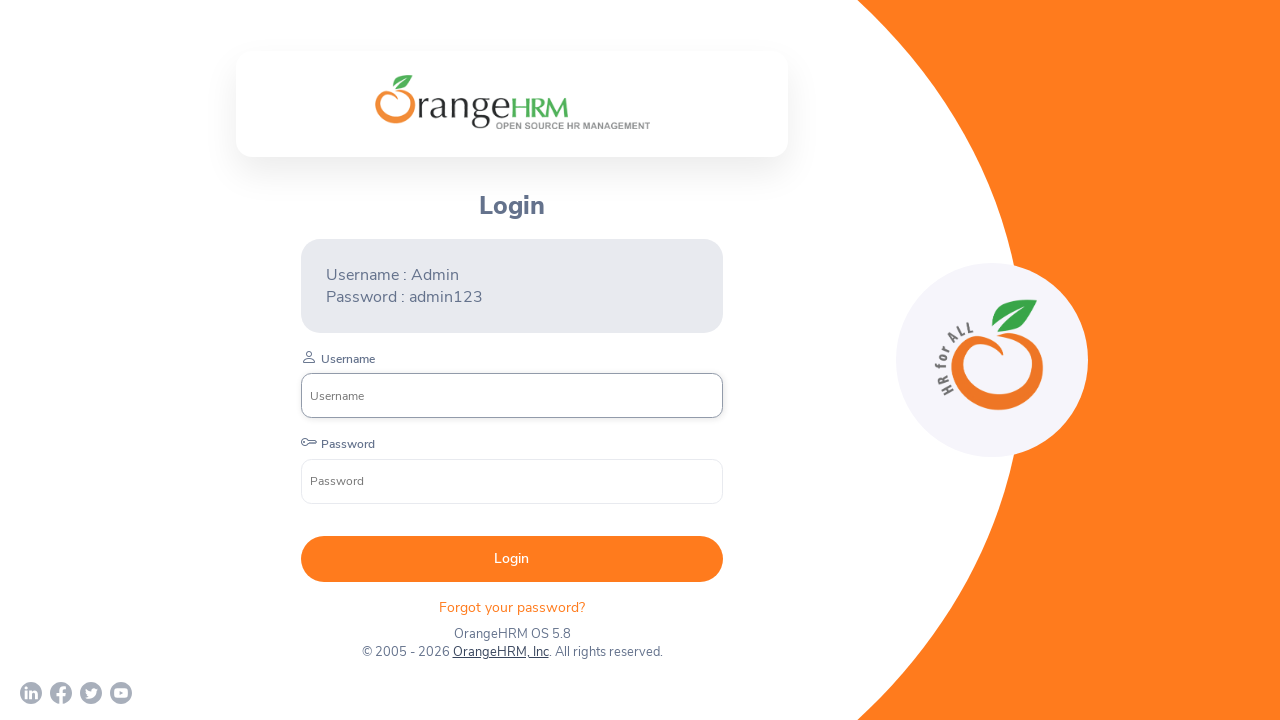

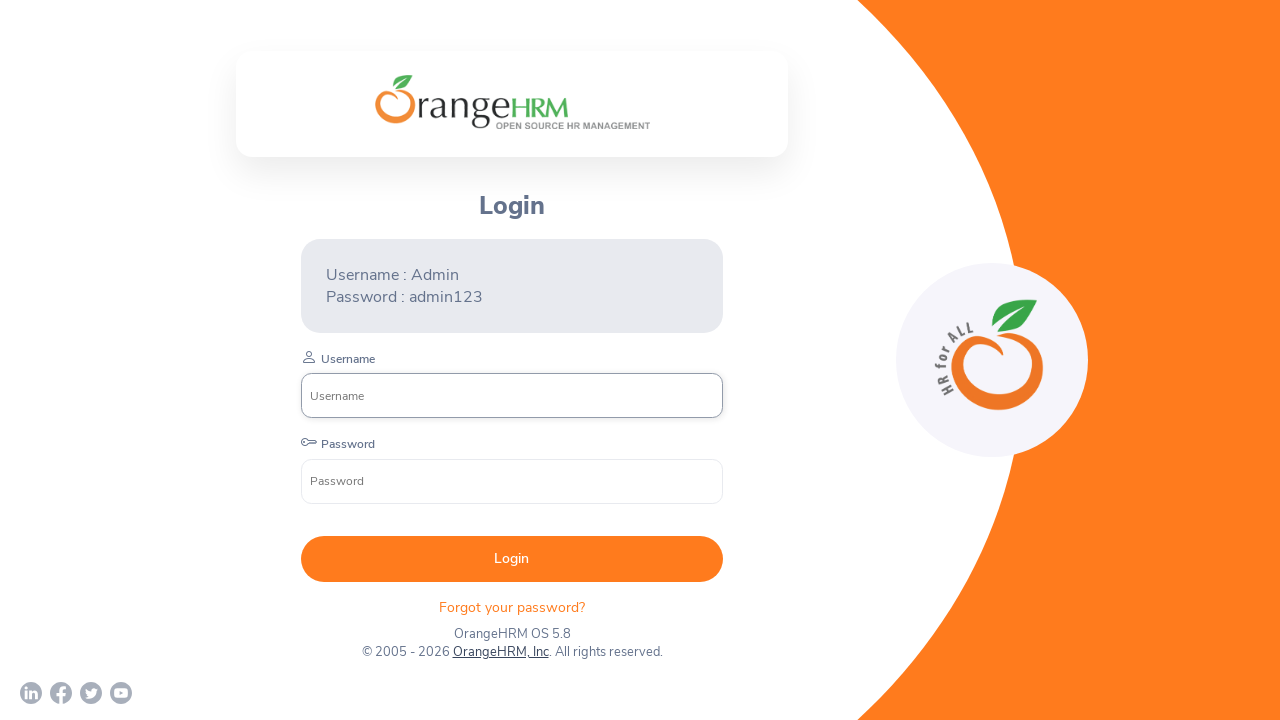